Tests clicking a button to reveal hidden content (secret books) on a scraping practice page and waits for the content to load.

Starting URL: https://www.docstring.fr/scraping/

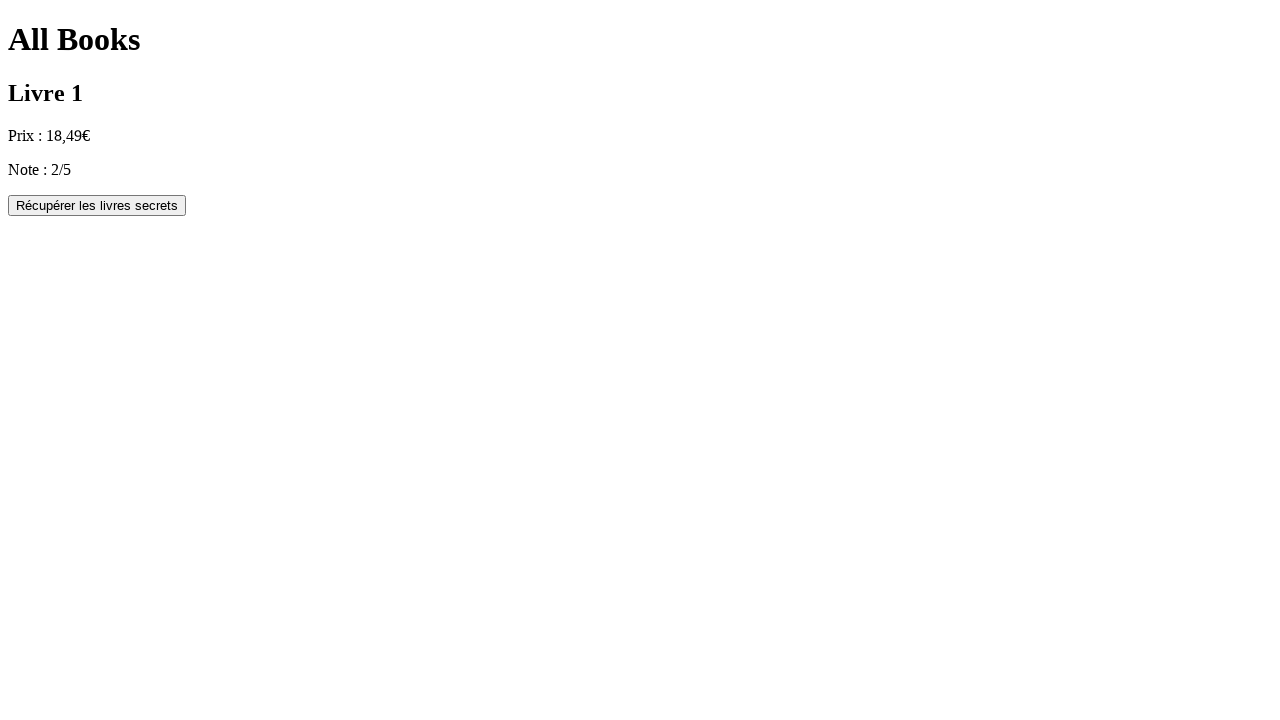

Clicked button to reveal hidden secret books content at (97, 205) on css=#get-secrets-books
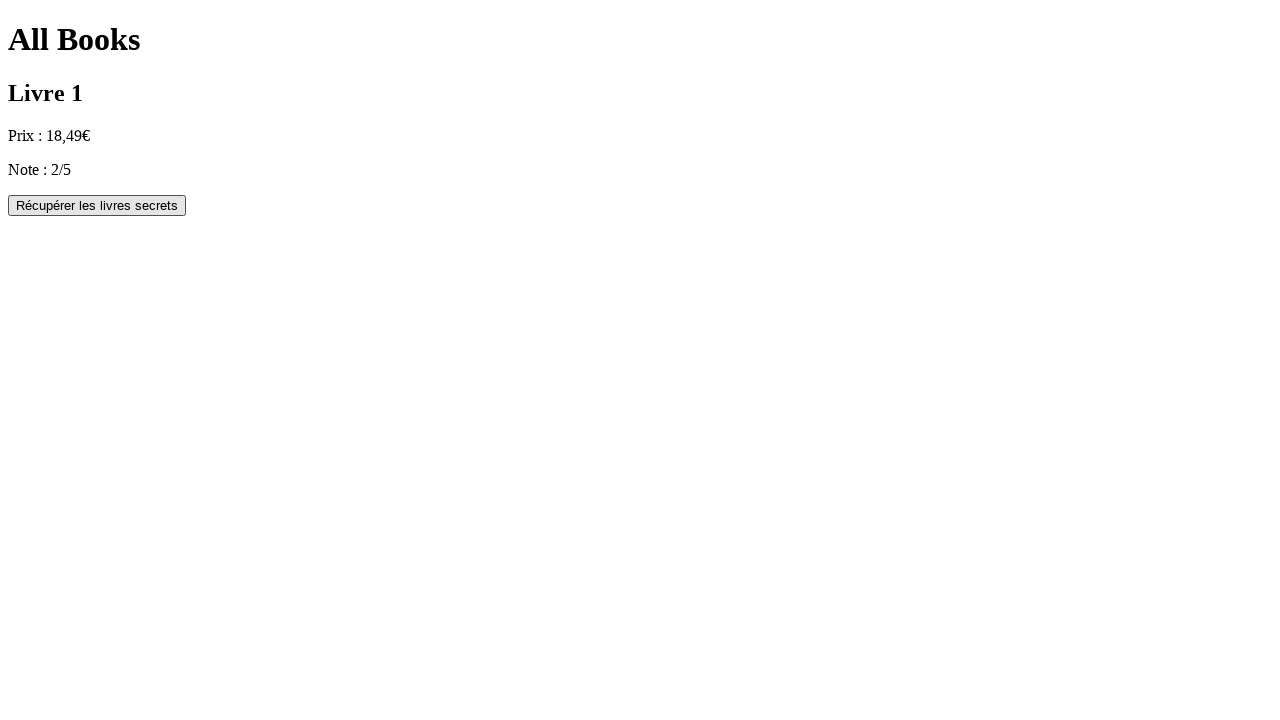

Secret books content loaded - heading element appeared
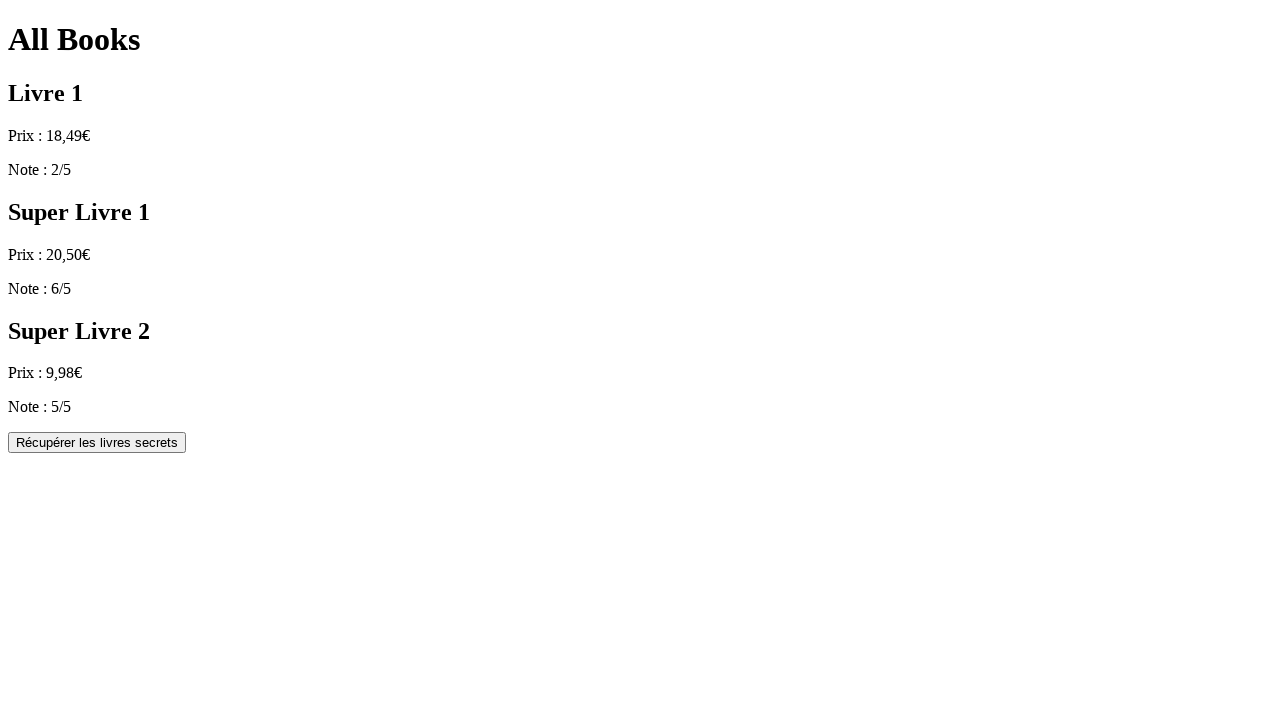

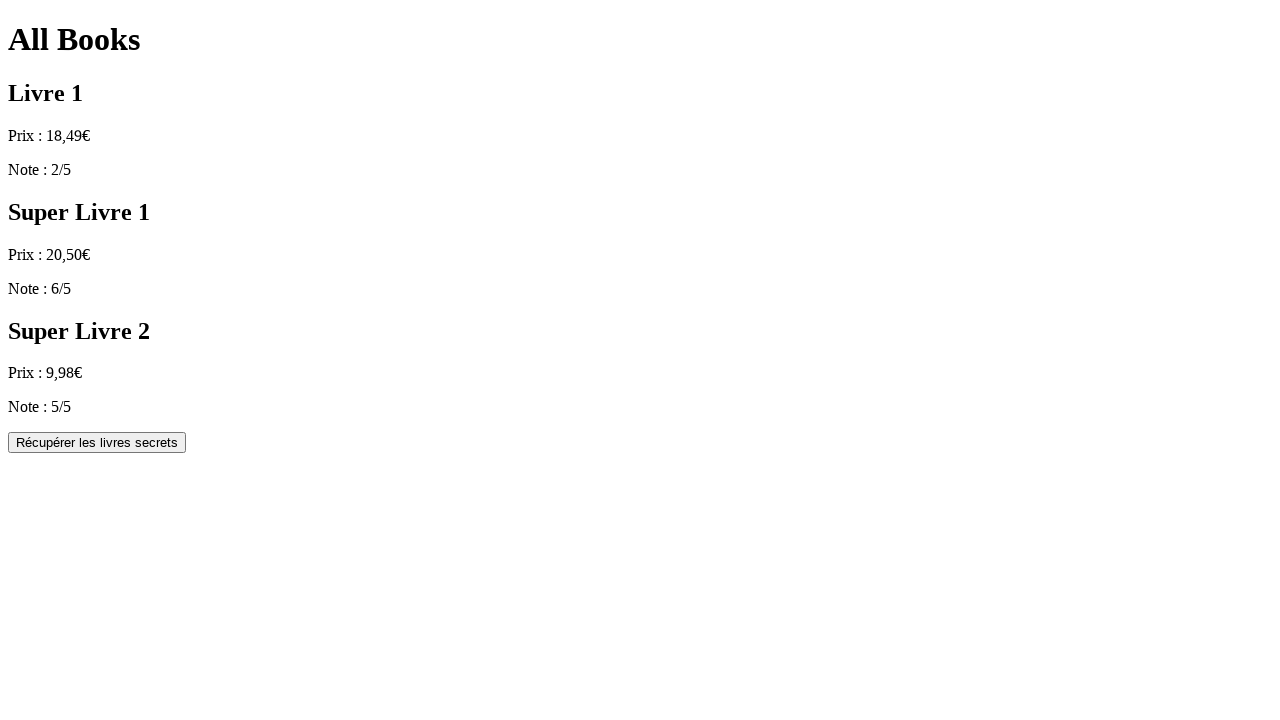